Tests table filtering functionality by entering a search term and verifying that the filtered results contain the expected text

Starting URL: https://rahulshettyacademy.com/seleniumPractise/#/offers

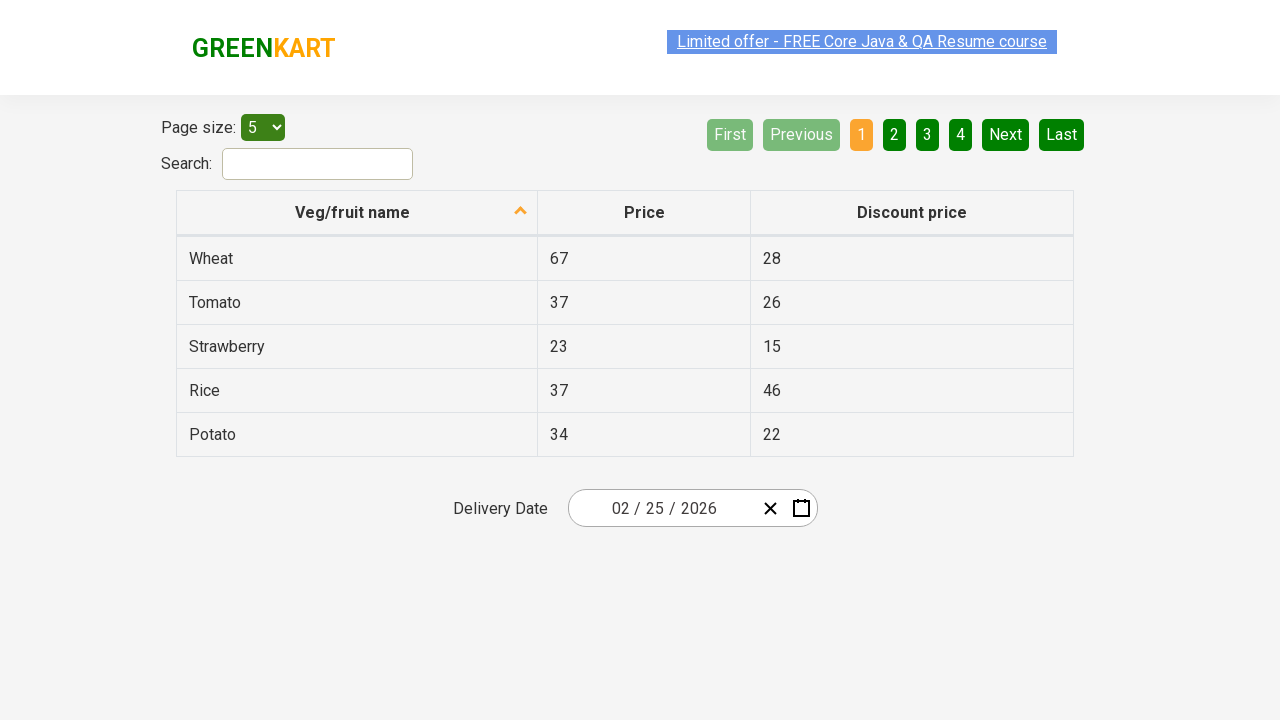

Navigated to table offers page
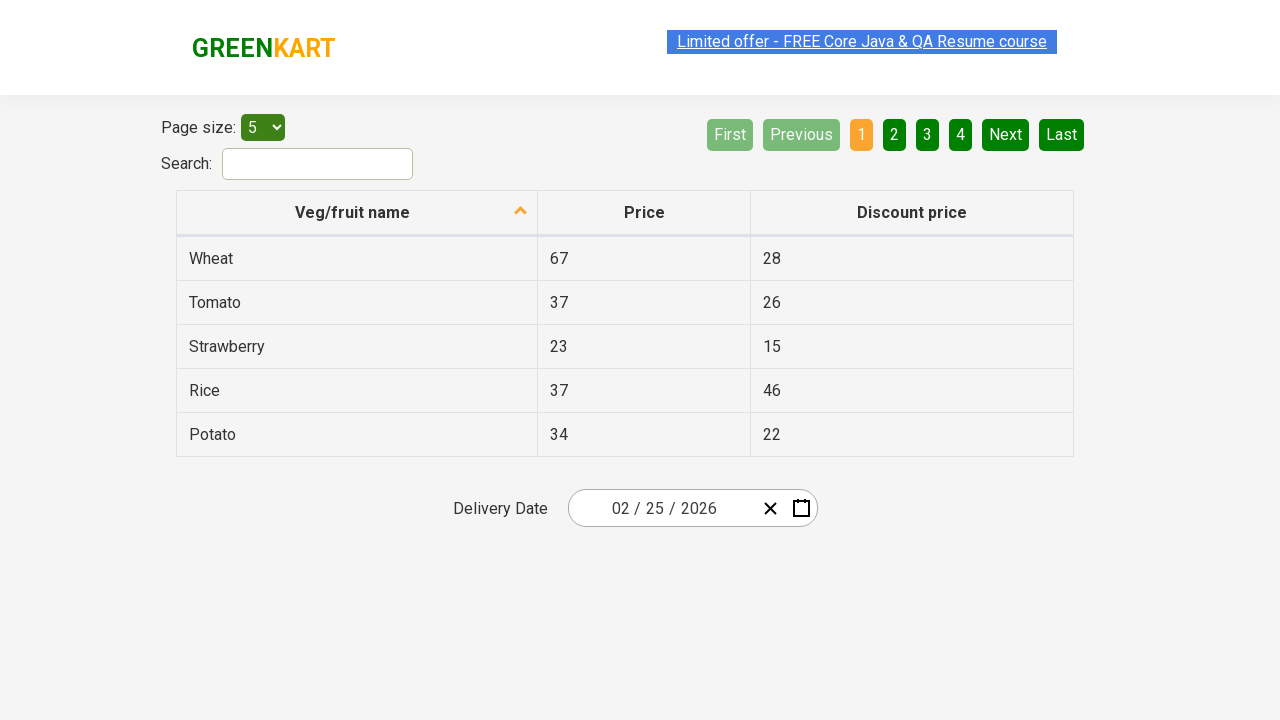

Entered 'Rice' in the search filter field on #search-field
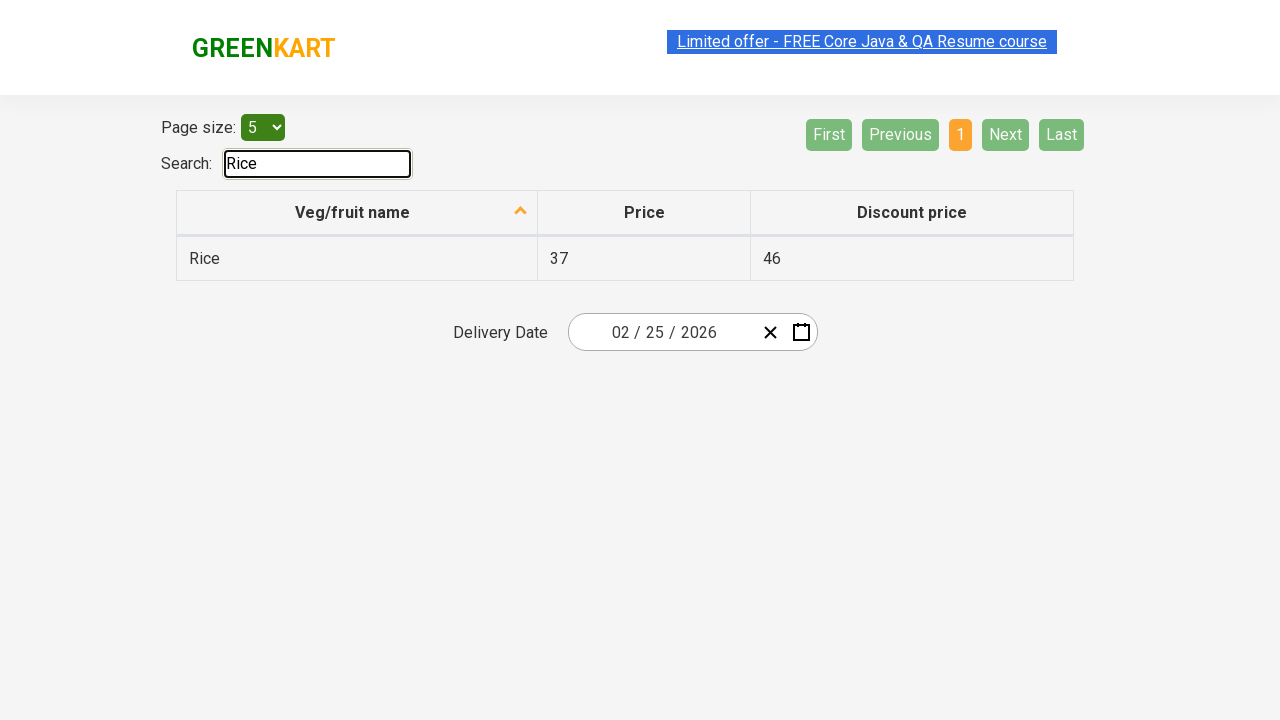

Waited for filter to apply to table
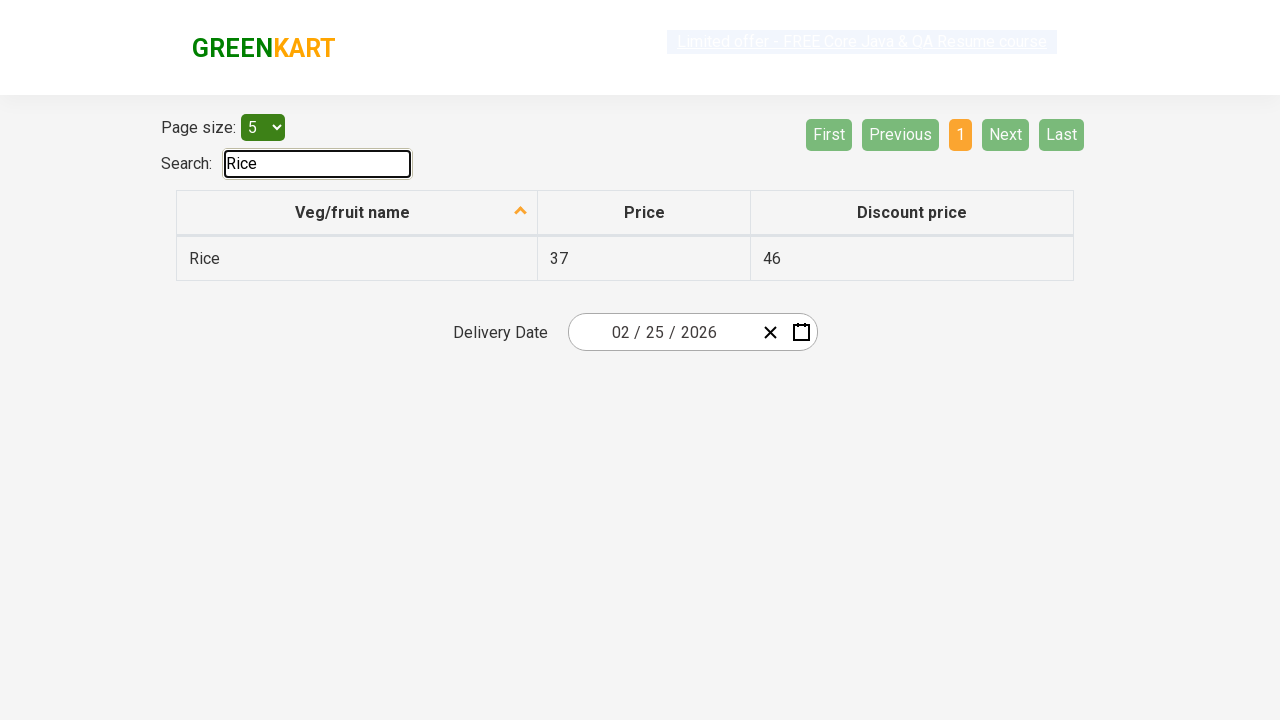

Verified filtered table results are present
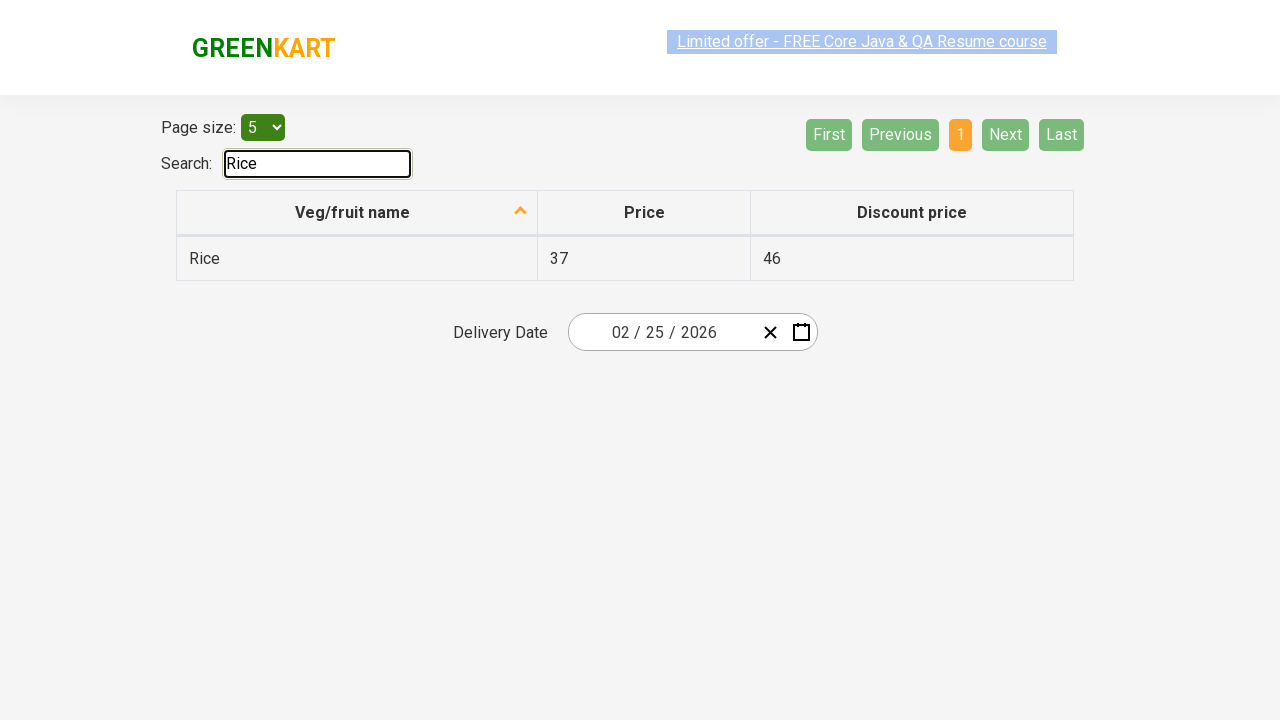

Confirmed filtered results contain expected table rows
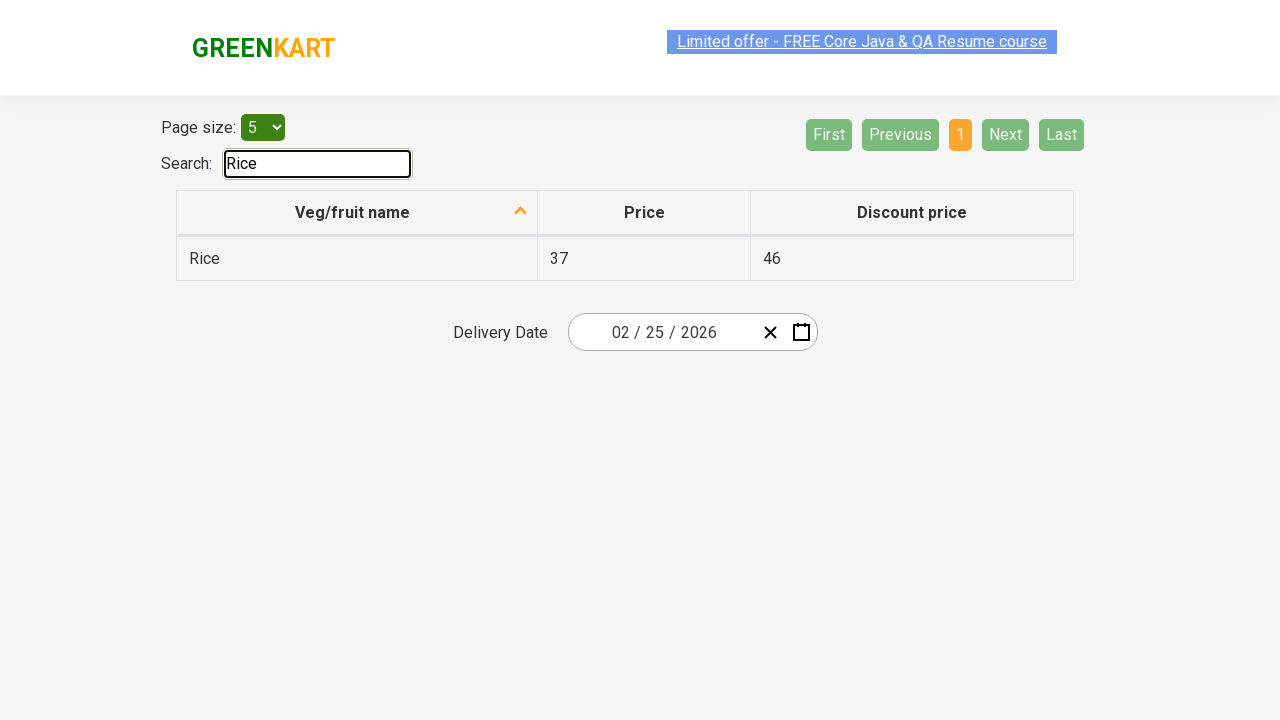

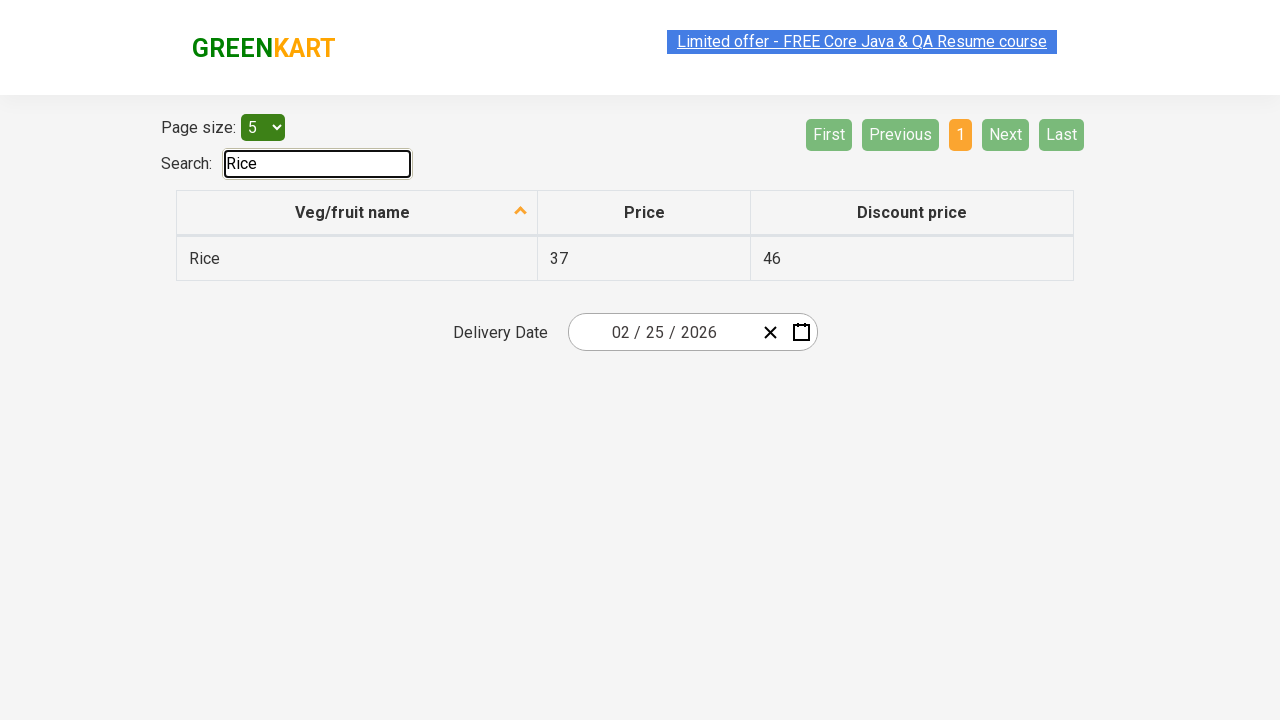